Opens OrangeHRM demo website and verifies the page title using soft assertions

Starting URL: https://opensource-demo.orangehrmlive.com/

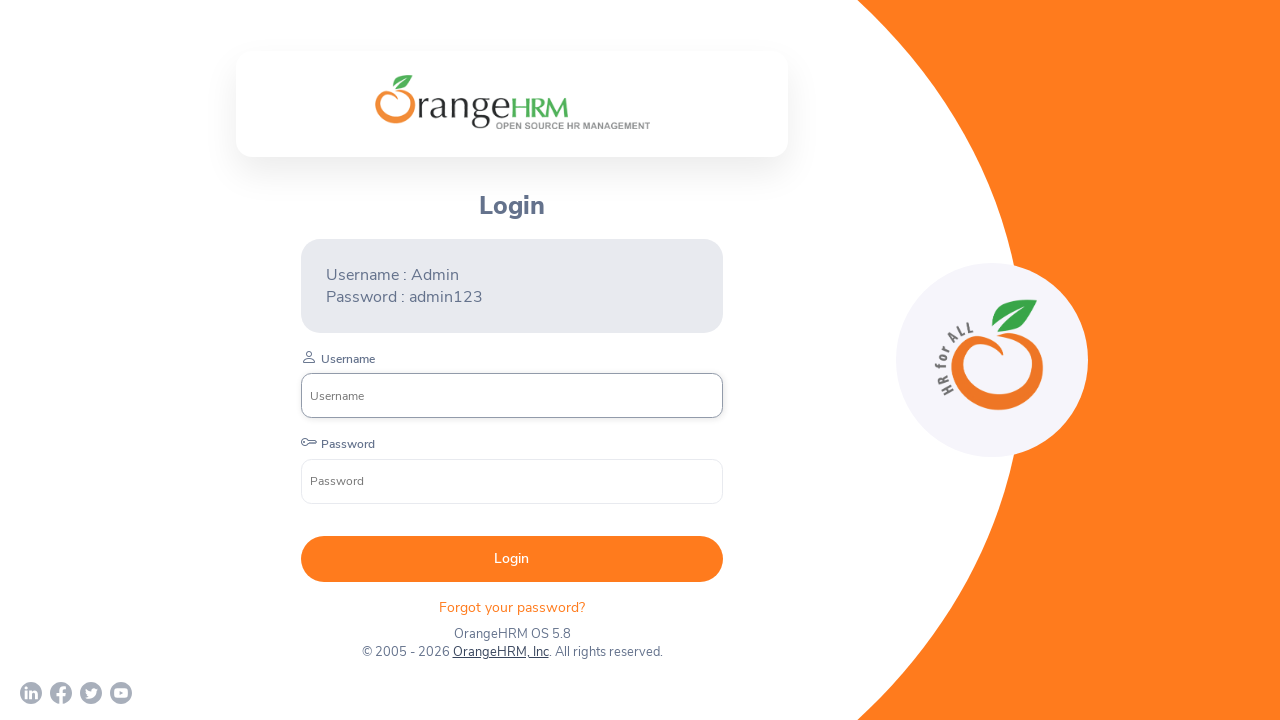

Retrieved page title
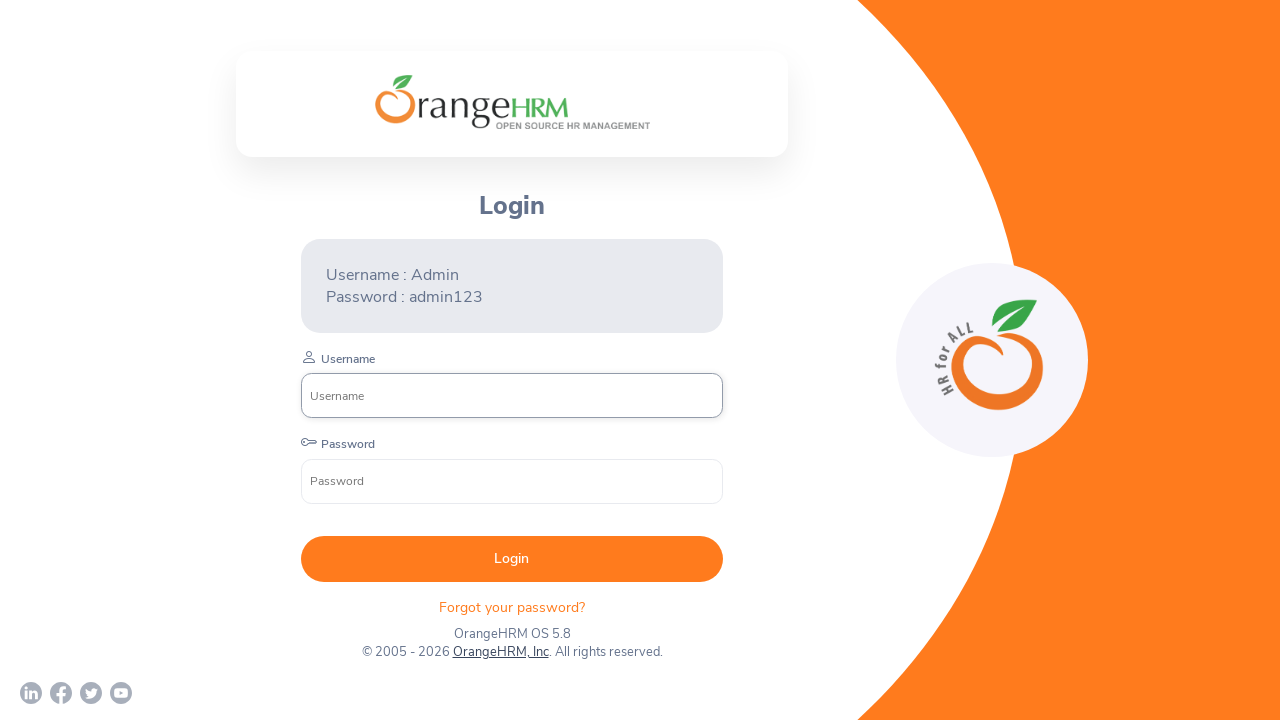

Verified page title: expected 'Orange HRM', got 'OrangeHRM'
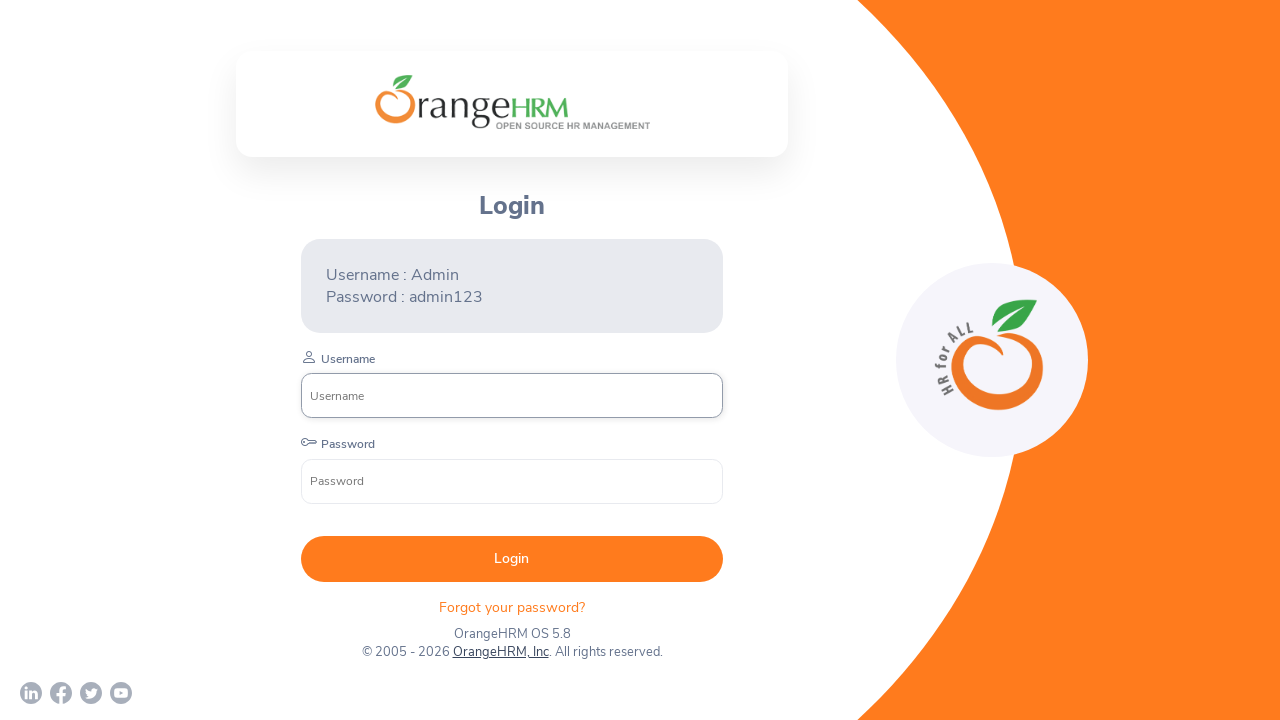

Performed second title assertion: expected 'Orange HRM', got 'OrangeHRM'
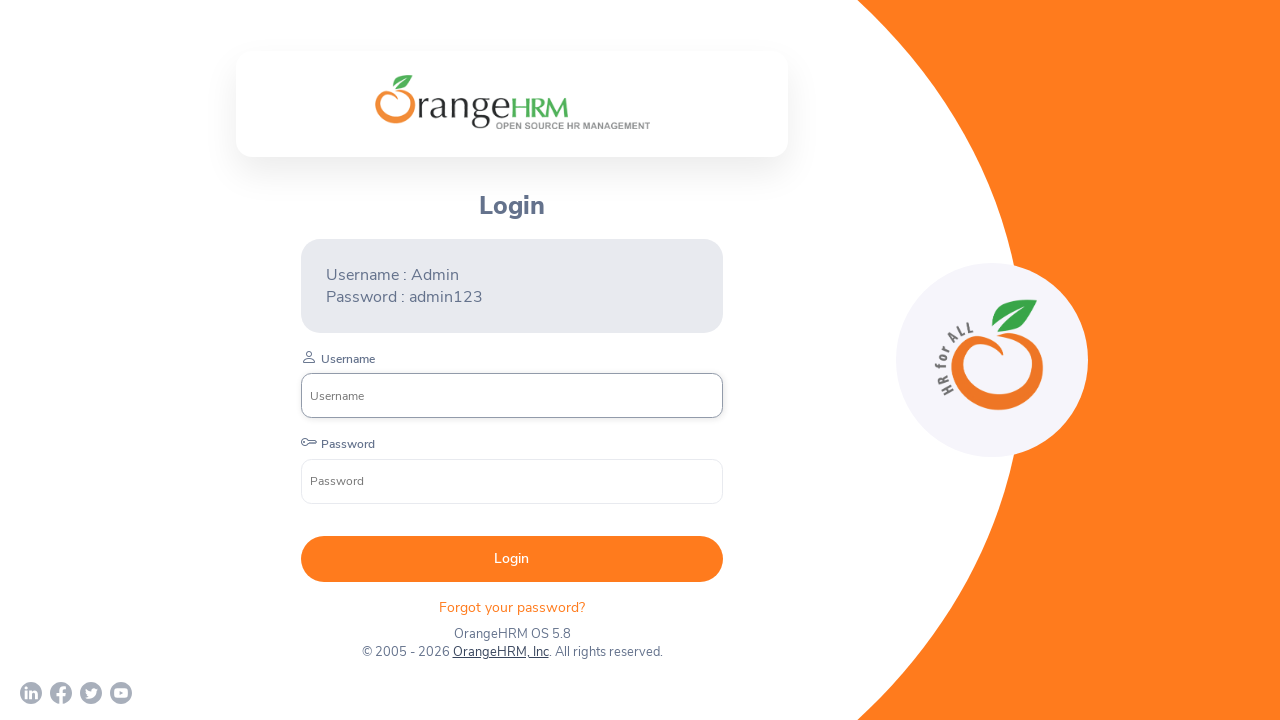

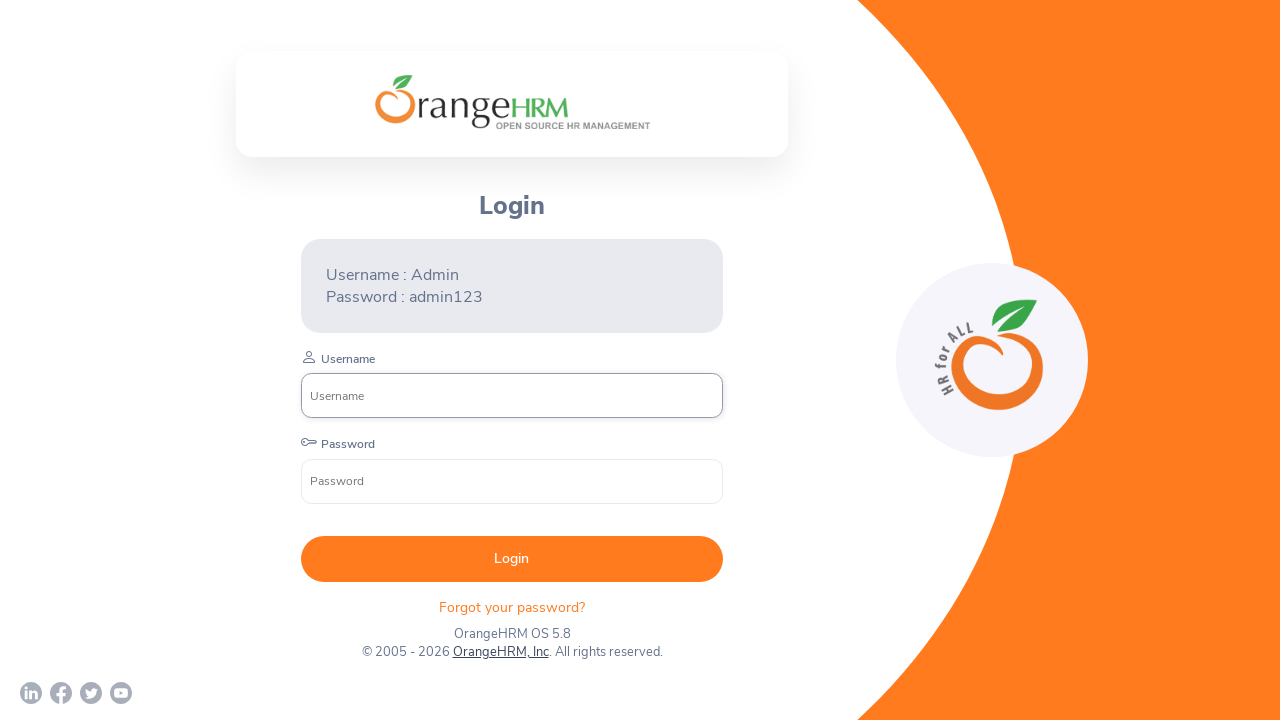